Tests unmarking items as complete by unchecking their toggle checkboxes

Starting URL: https://demo.playwright.dev/todomvc

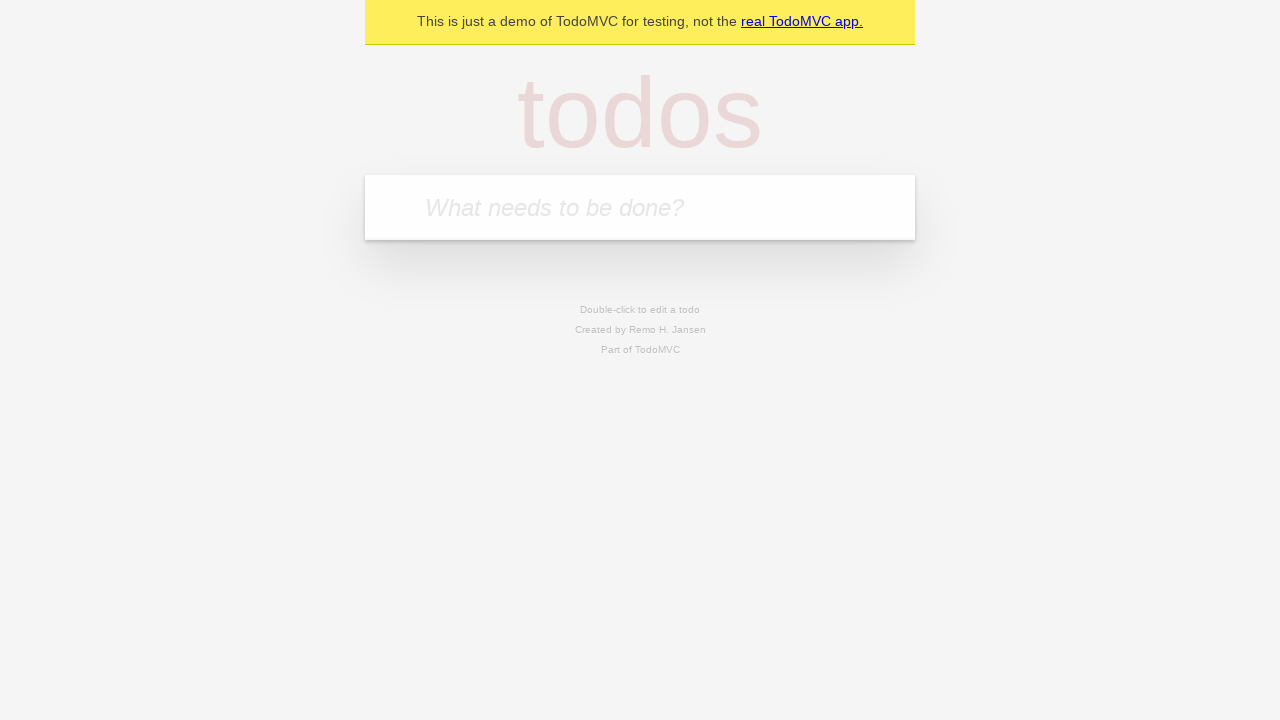

Filled new todo input with 'buy some cheese' on .new-todo
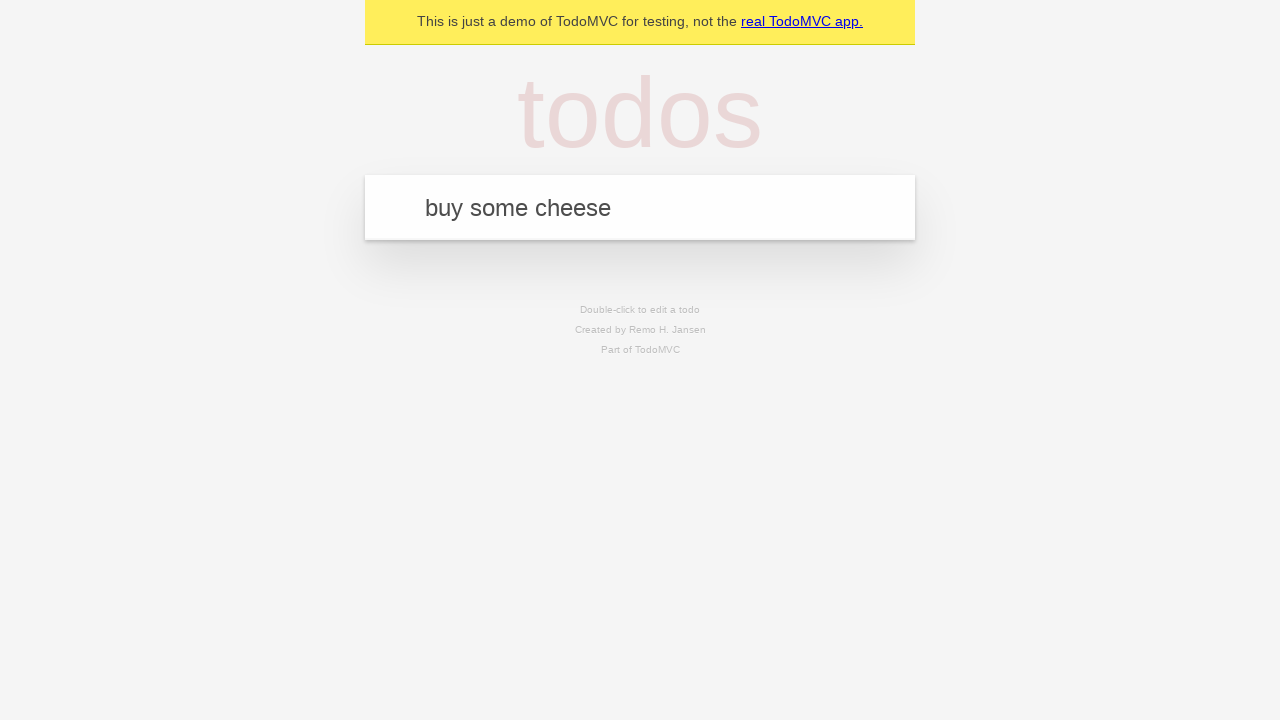

Pressed Enter to create first todo item on .new-todo
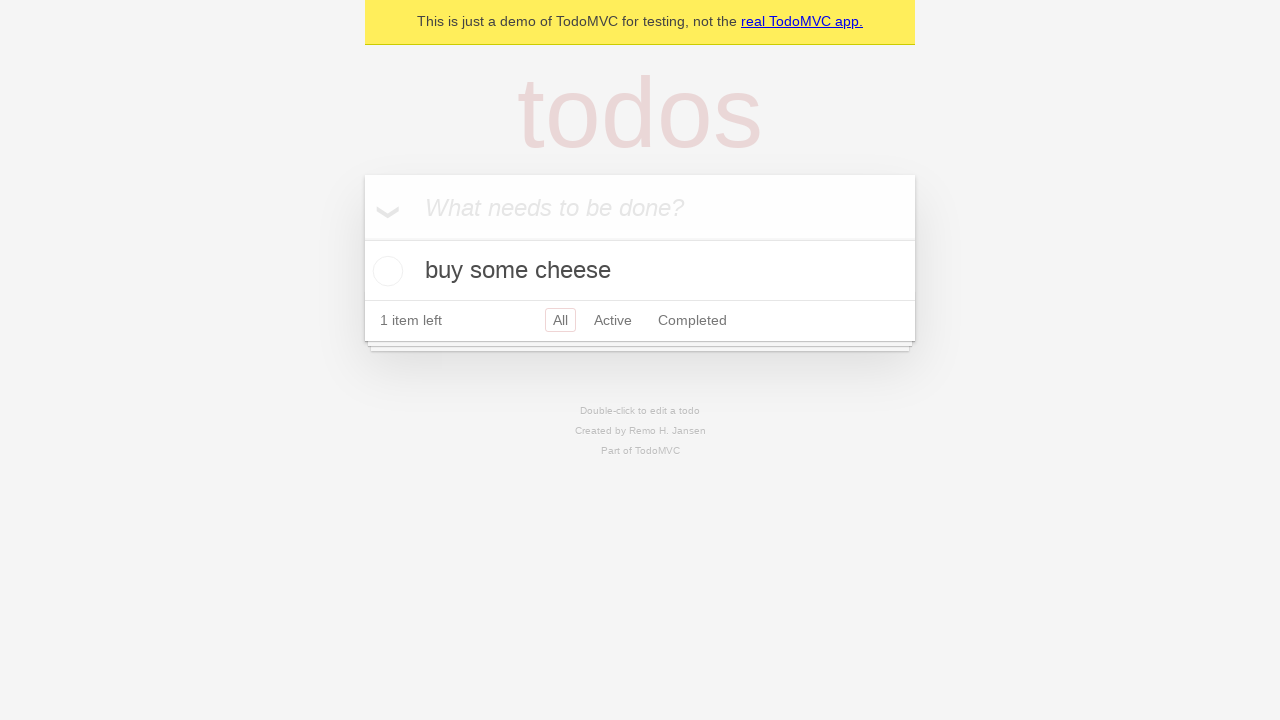

Filled new todo input with 'feed the cat' on .new-todo
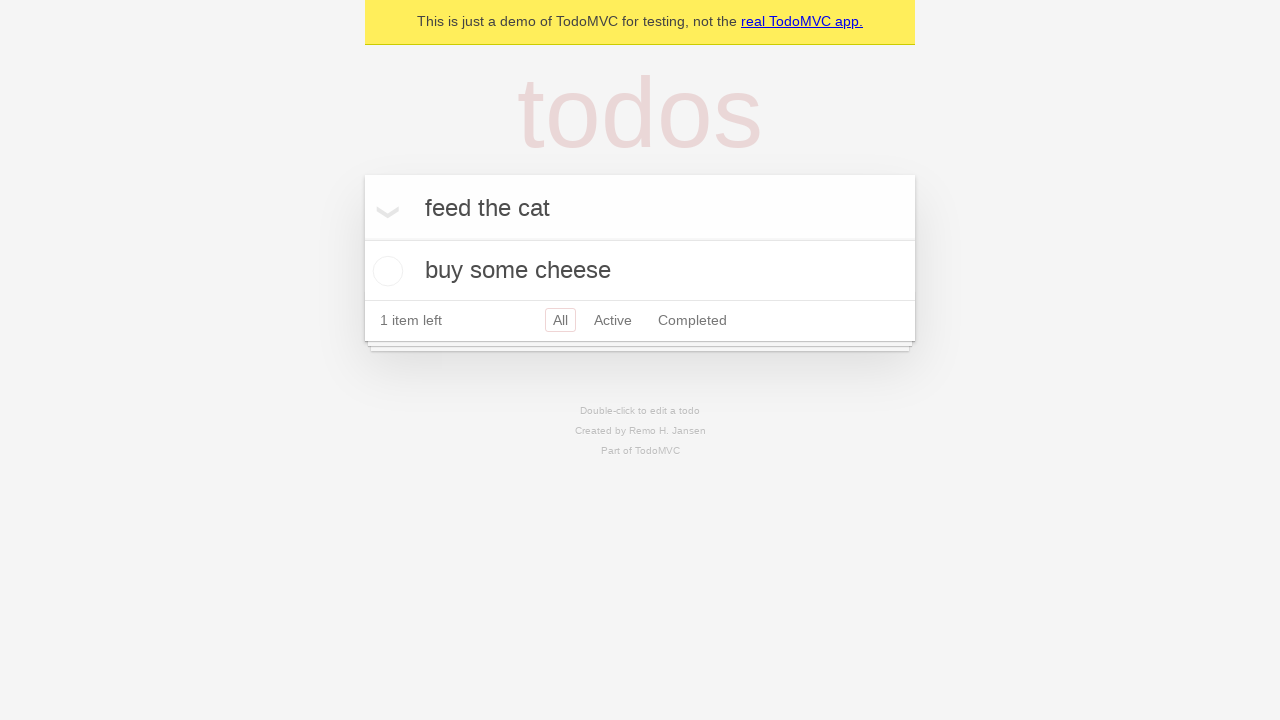

Pressed Enter to create second todo item on .new-todo
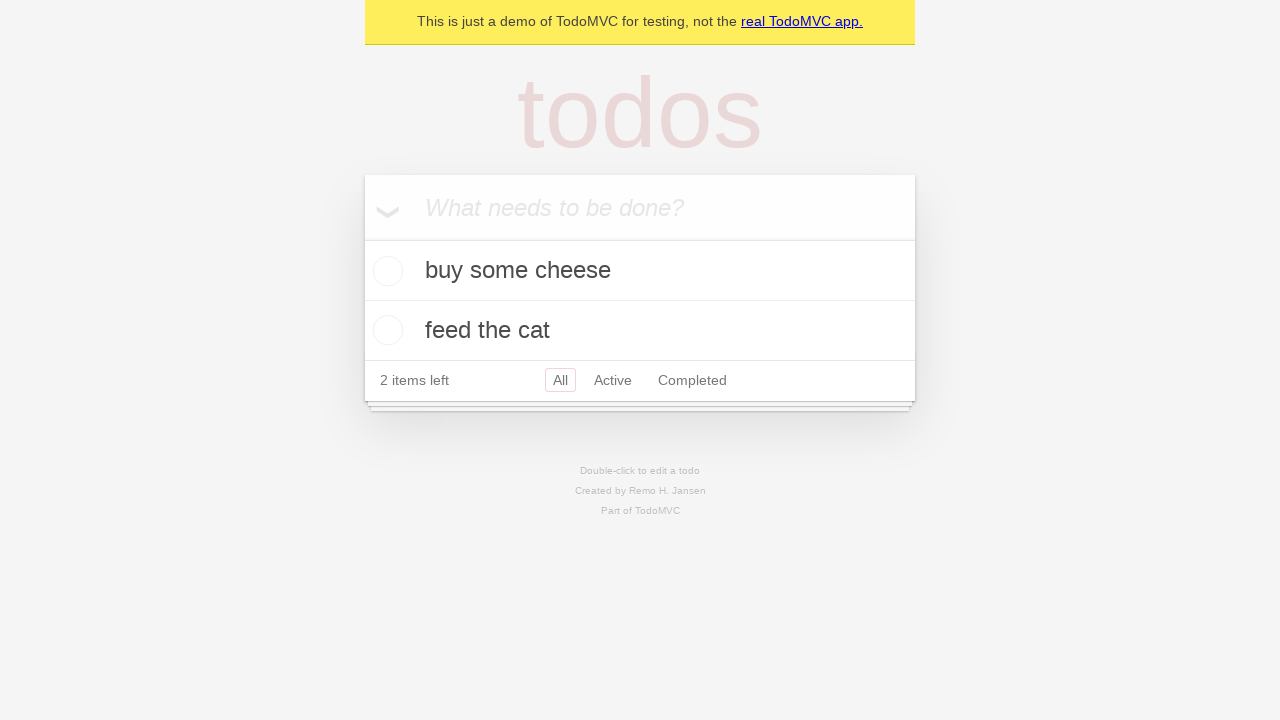

Located first todo item in the list
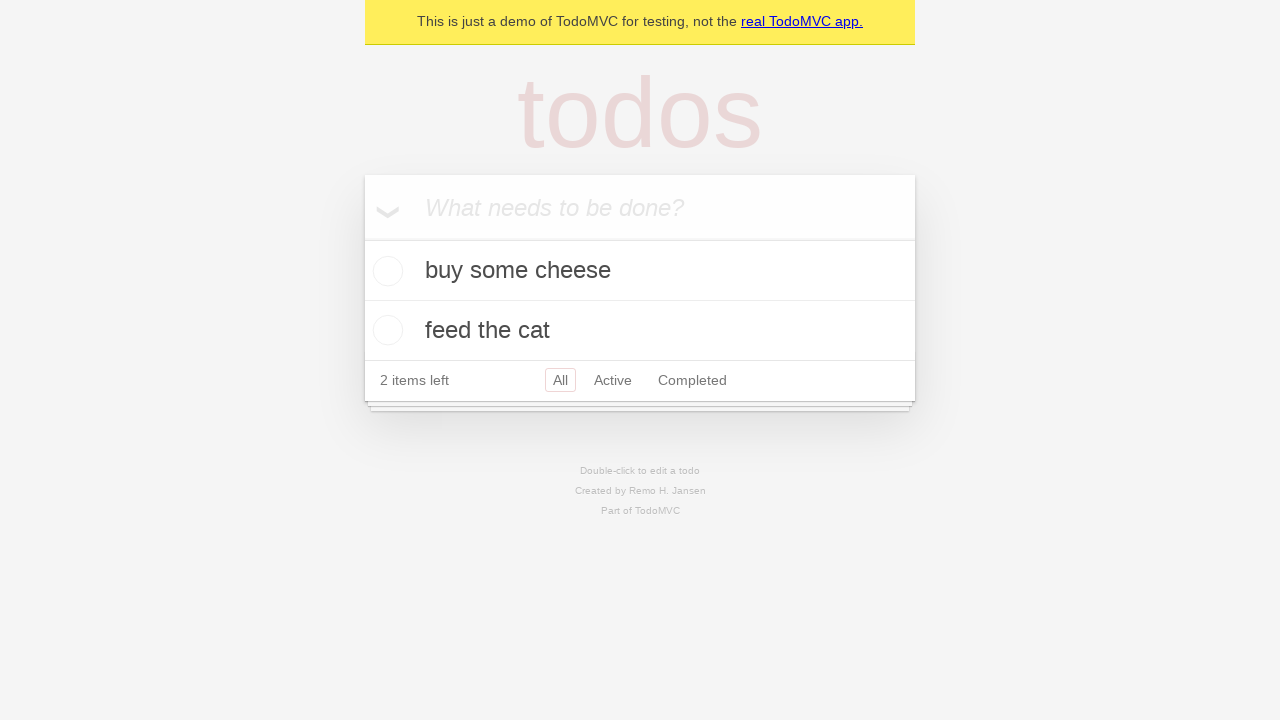

Checked the toggle checkbox for first todo item to mark it complete at (385, 271) on .todo-list li >> nth=0 >> .toggle
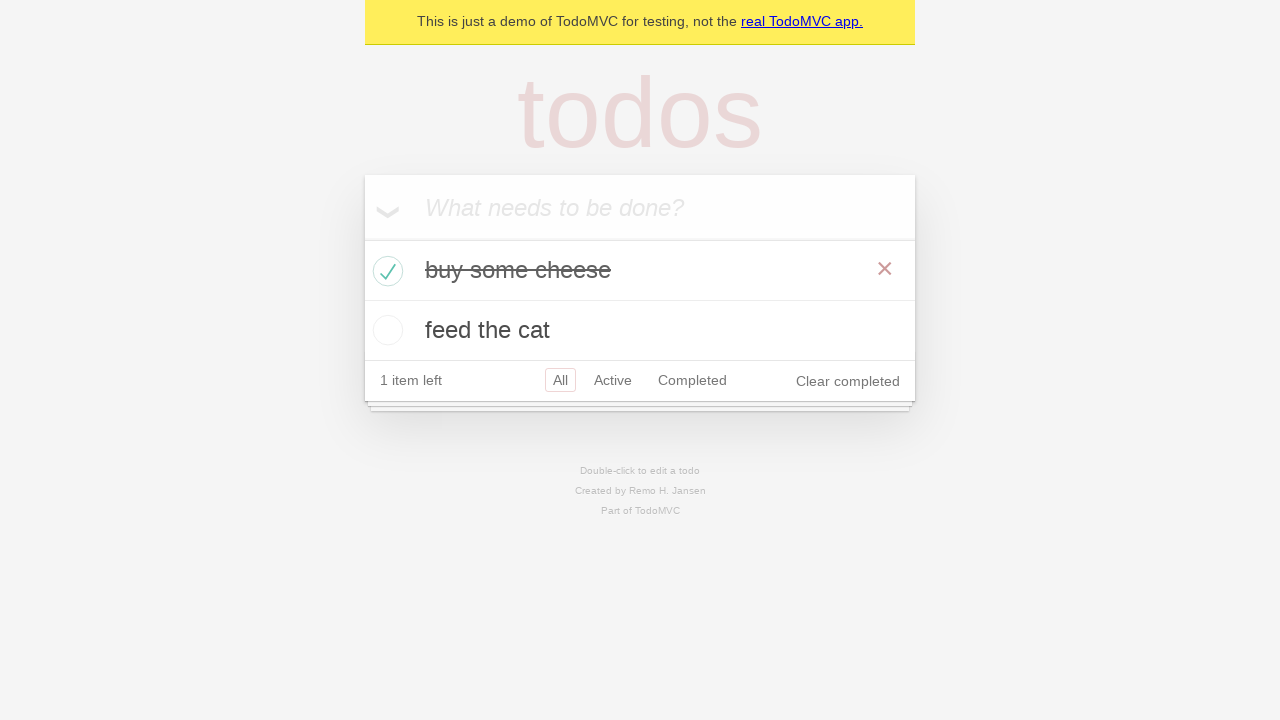

Unchecked the toggle checkbox for first todo item to mark it incomplete at (385, 271) on .todo-list li >> nth=0 >> .toggle
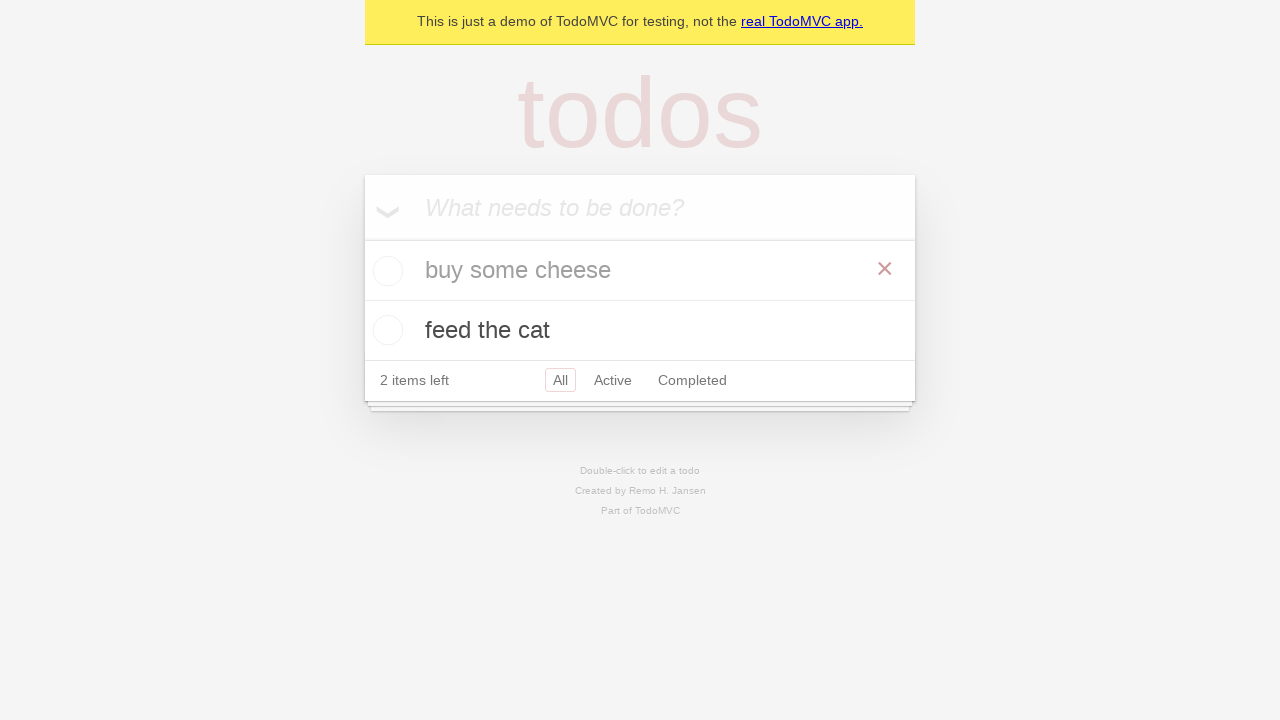

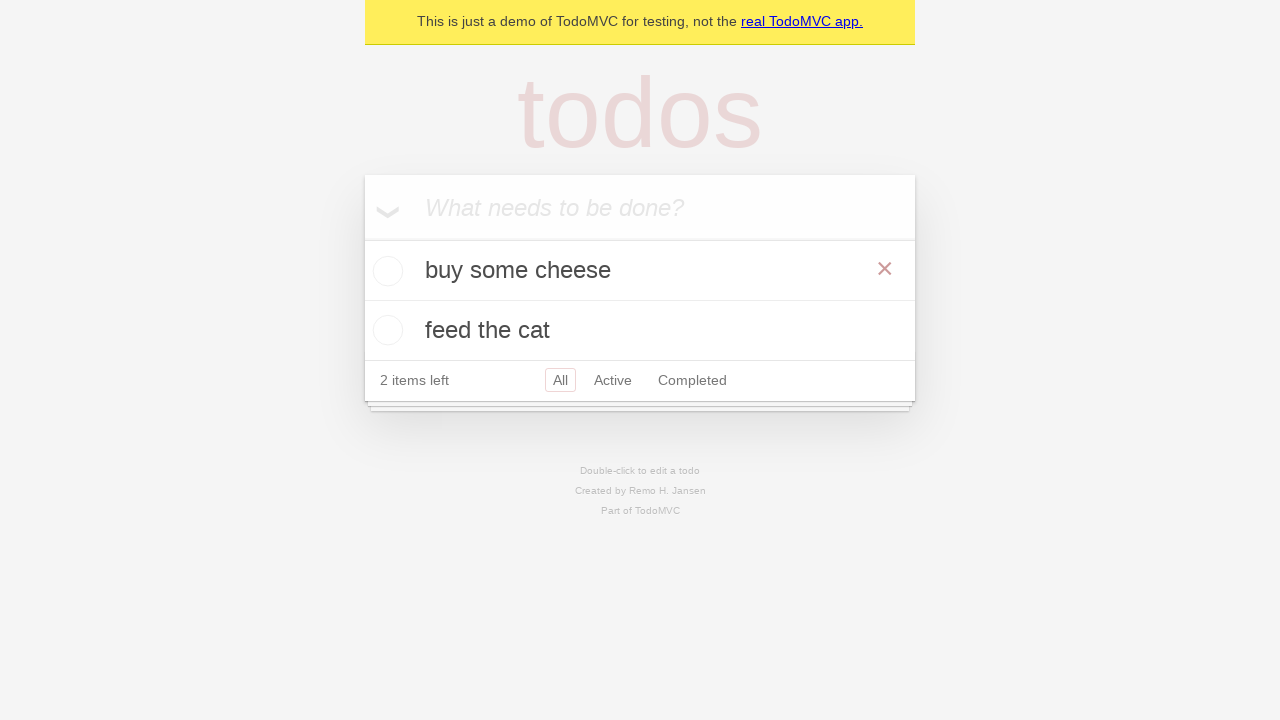